Navigates to a TestProject blog article and scrolls down the page using JavaScript execution

Starting URL: https://blog.testproject.io/2020/01/16/selenium-browser-method-categories-browser-methods/

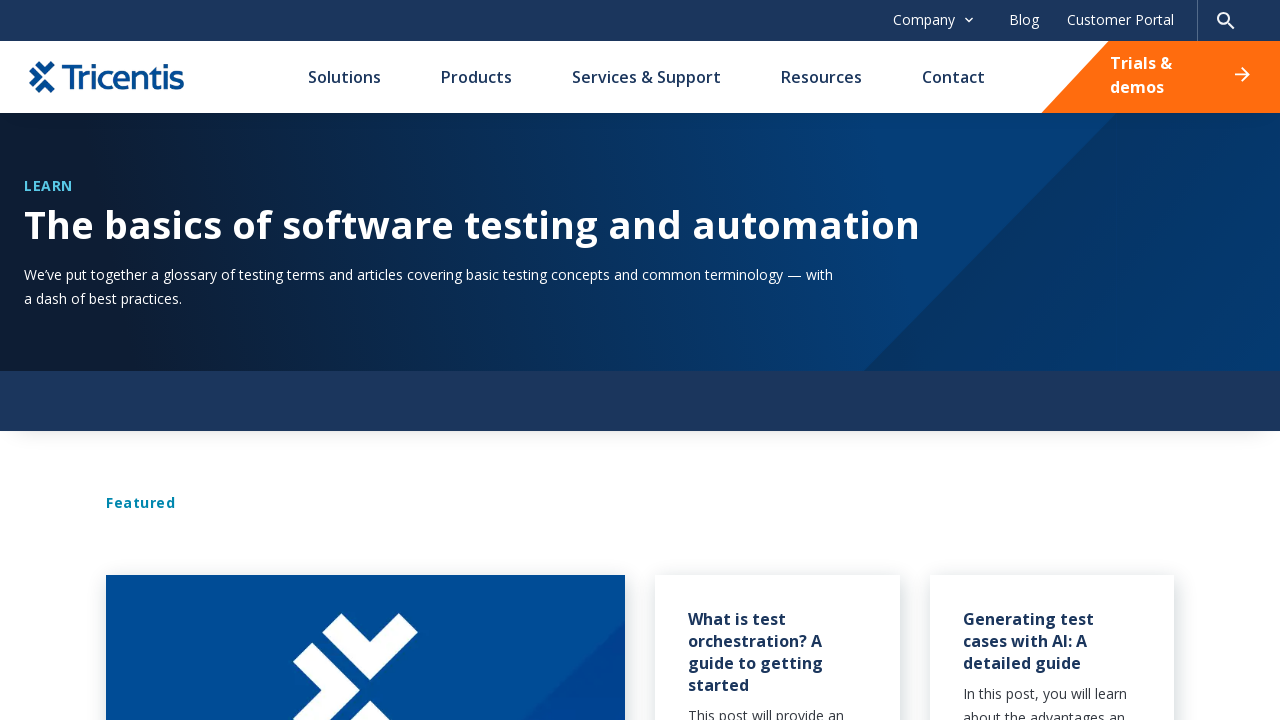

Navigated to TestProject blog article about Selenium browser method categories
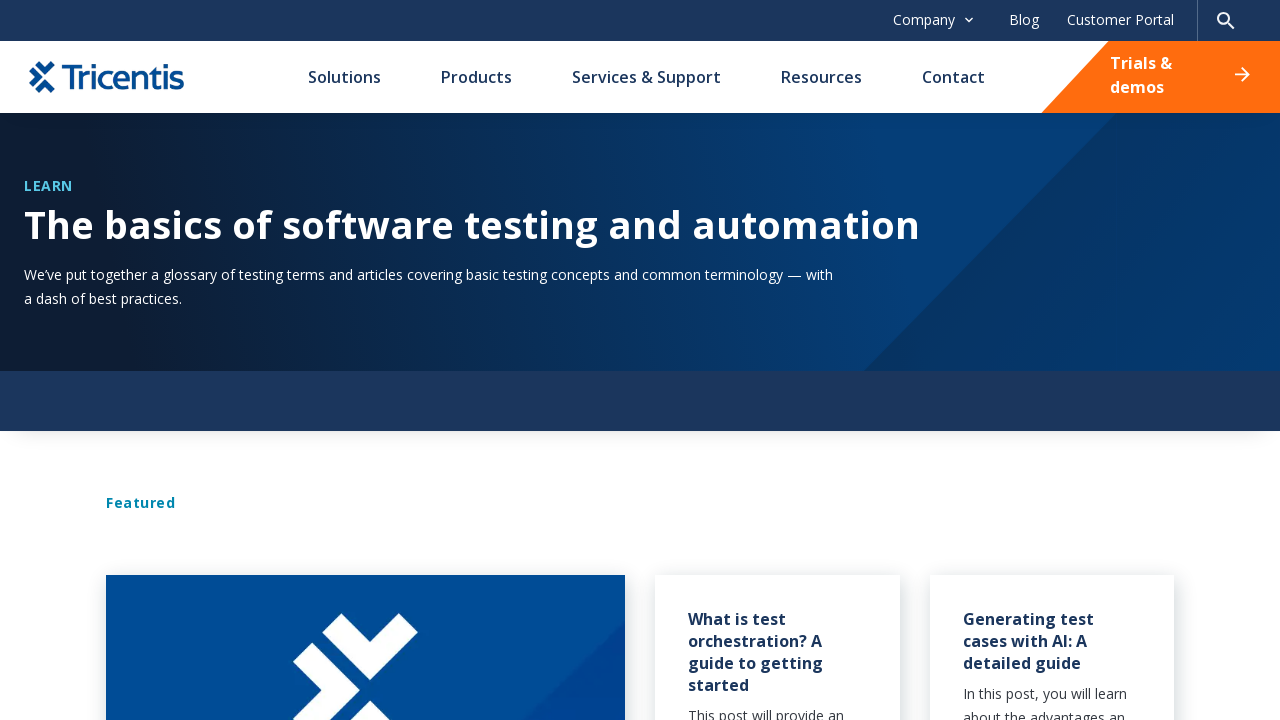

Scrolled down the page by 1600 pixels using JavaScript execution
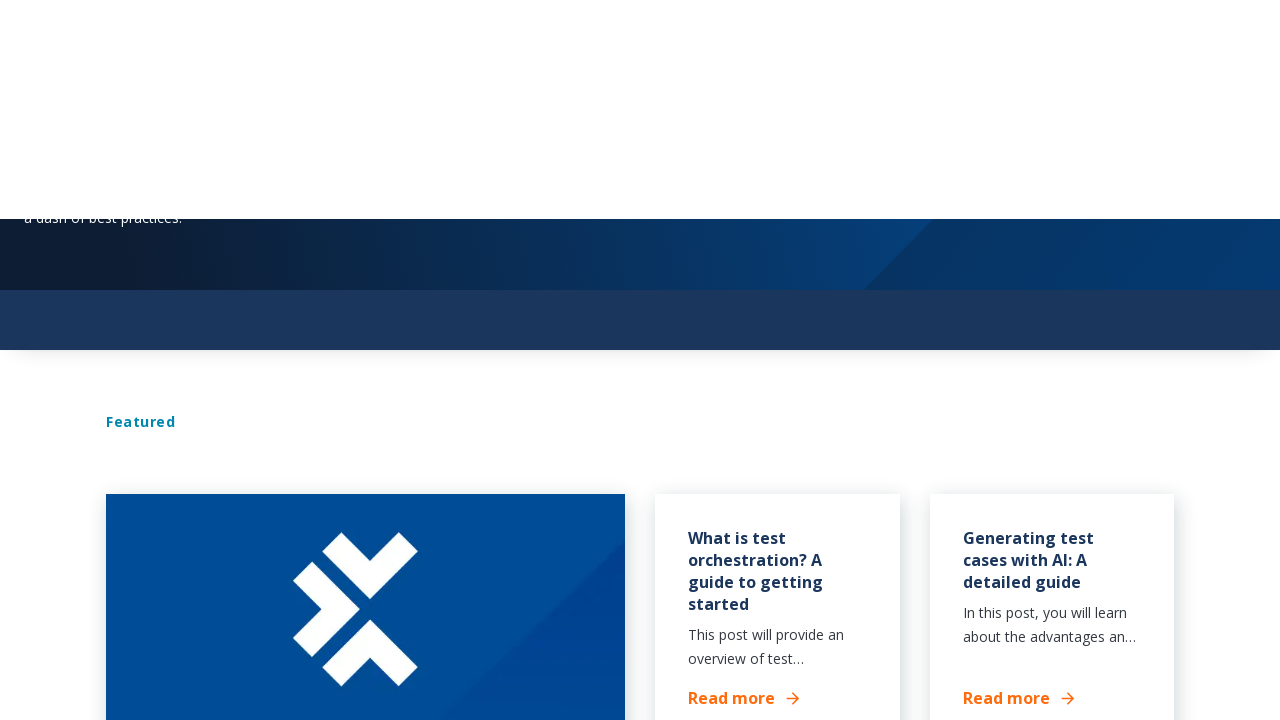

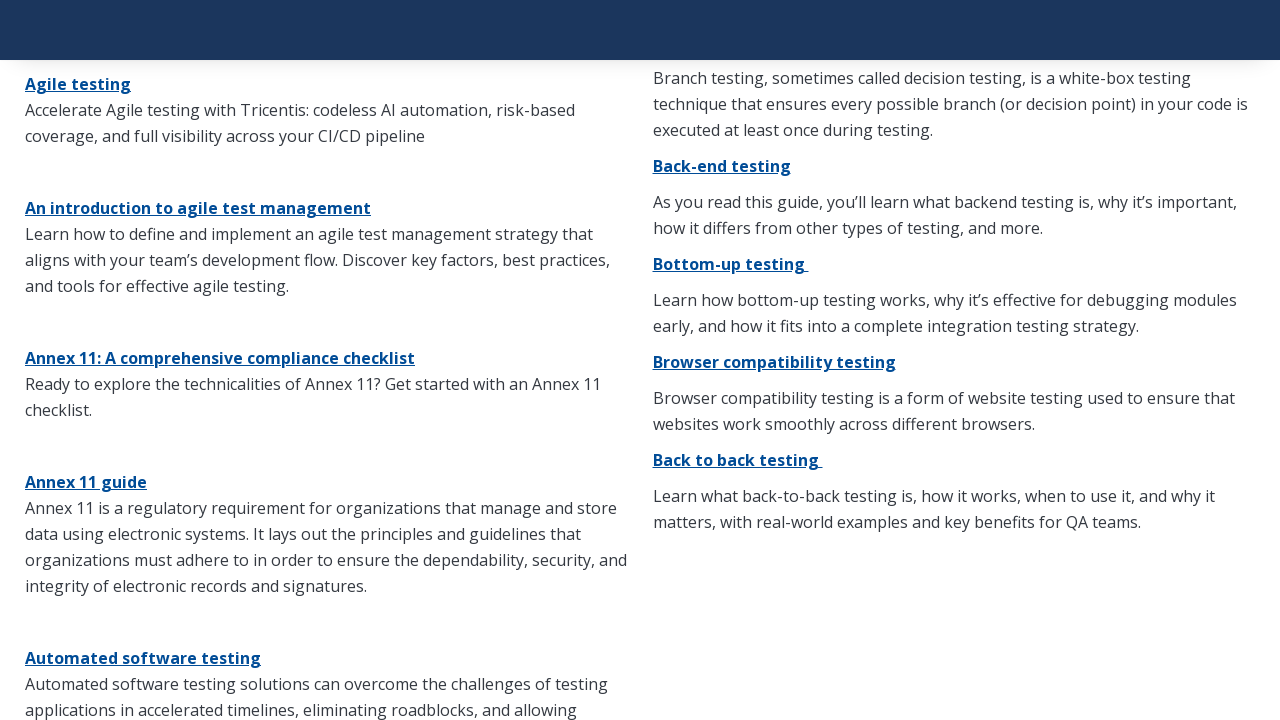